Tests that pressing Escape cancels edits and restores original text

Starting URL: https://demo.playwright.dev/todomvc

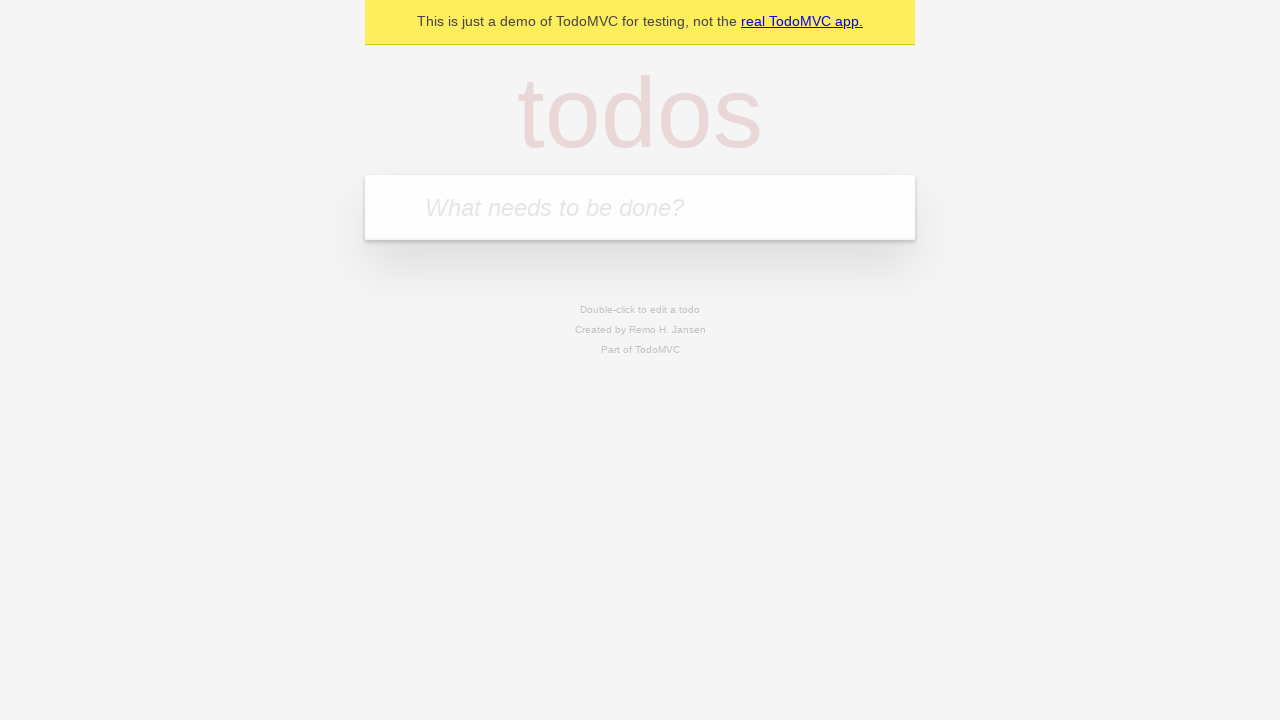

Filled todo input with 'buy some cheese' on internal:attr=[placeholder="What needs to be done?"i]
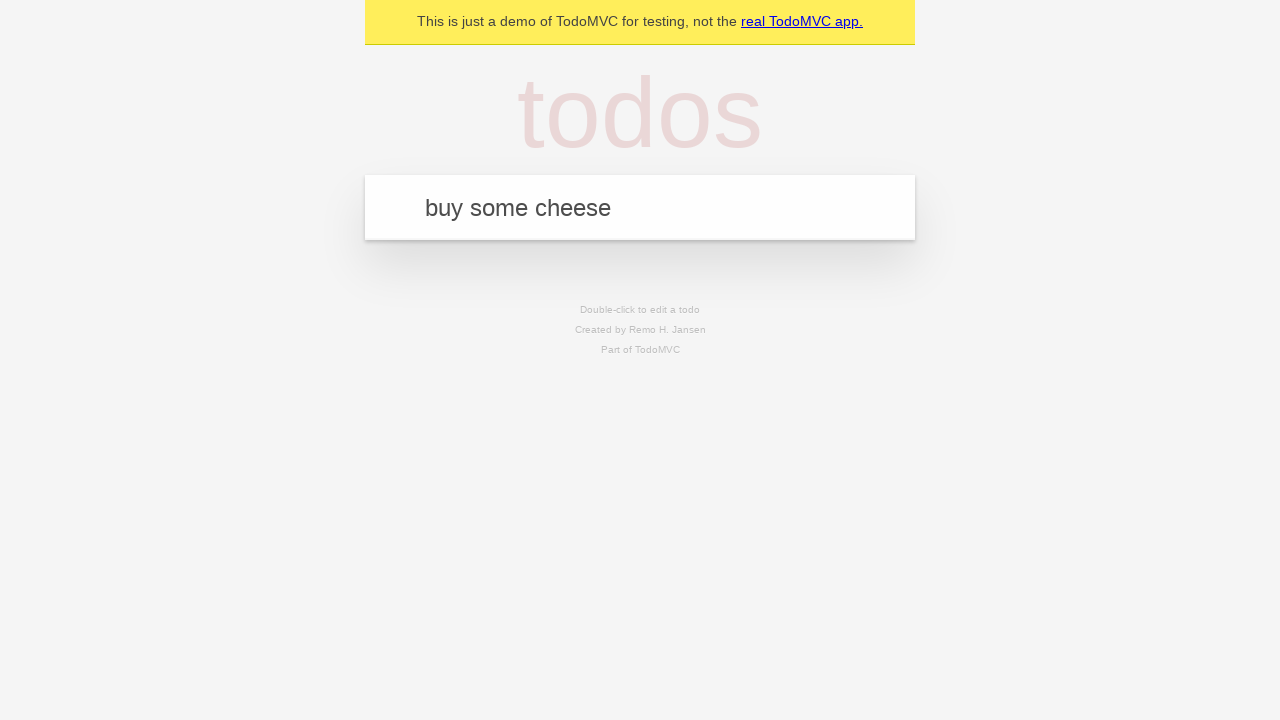

Pressed Enter to add todo 'buy some cheese' on internal:attr=[placeholder="What needs to be done?"i]
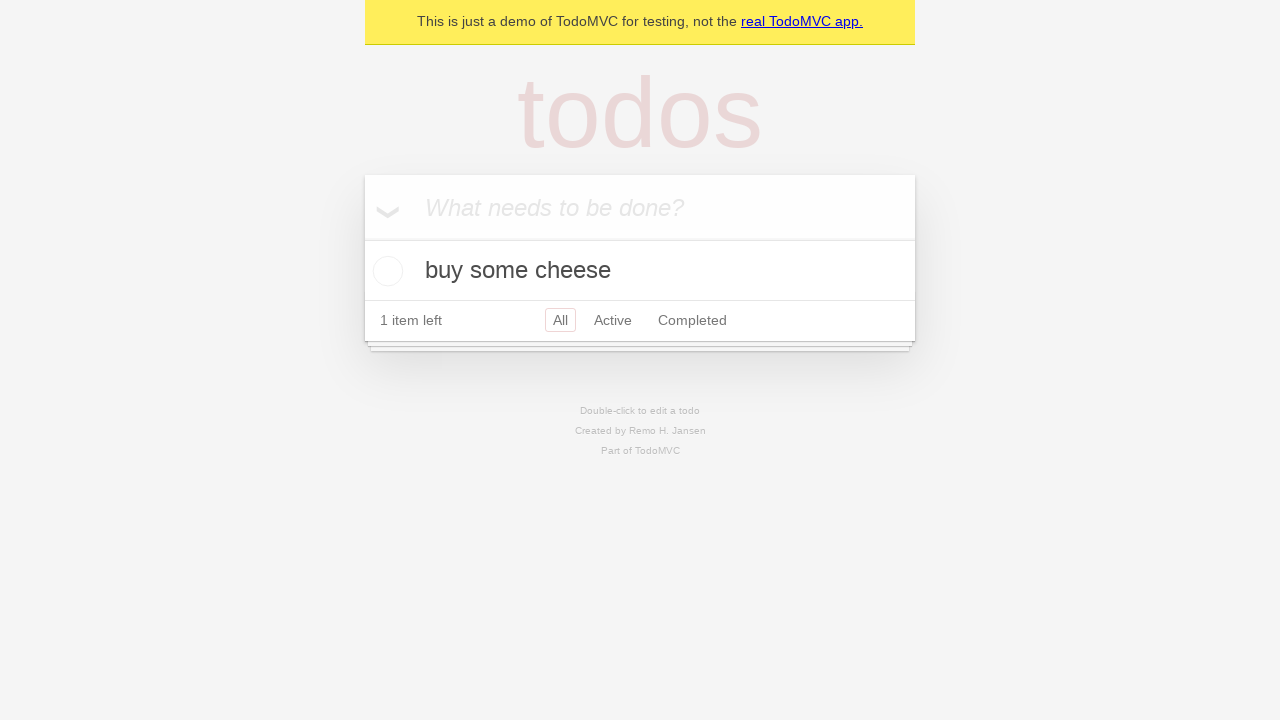

Filled todo input with 'feed the cat' on internal:attr=[placeholder="What needs to be done?"i]
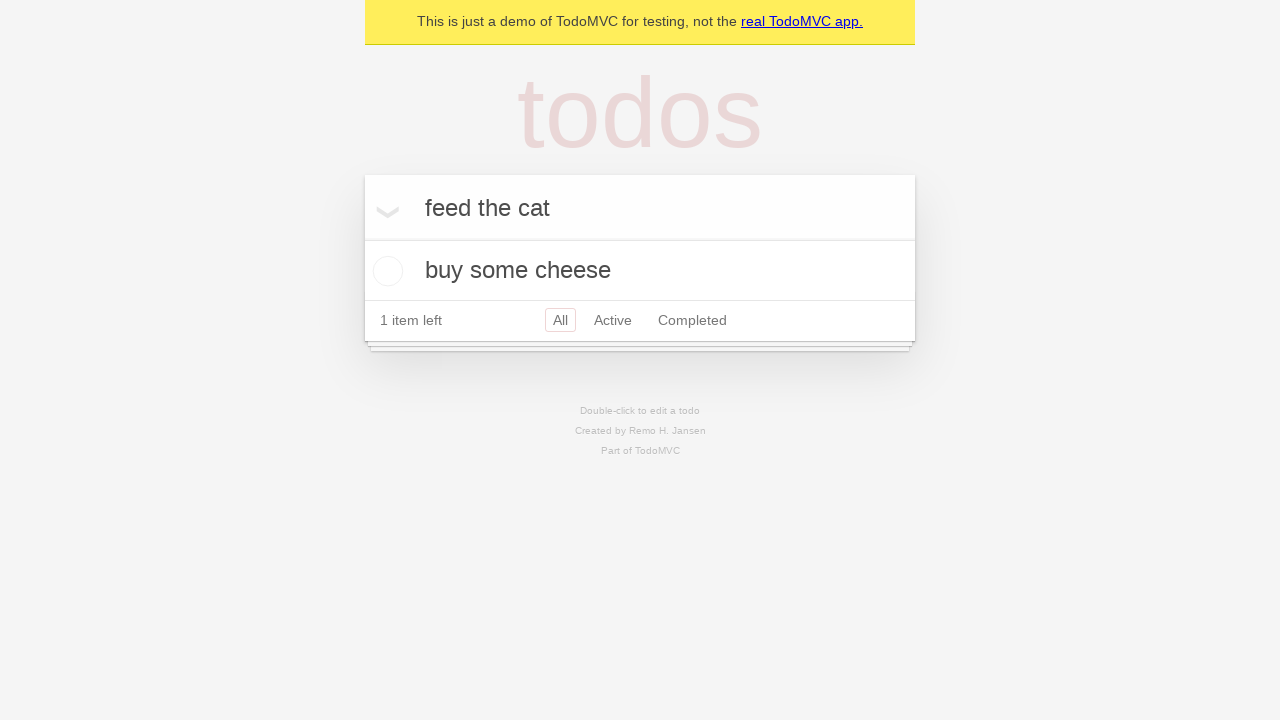

Pressed Enter to add todo 'feed the cat' on internal:attr=[placeholder="What needs to be done?"i]
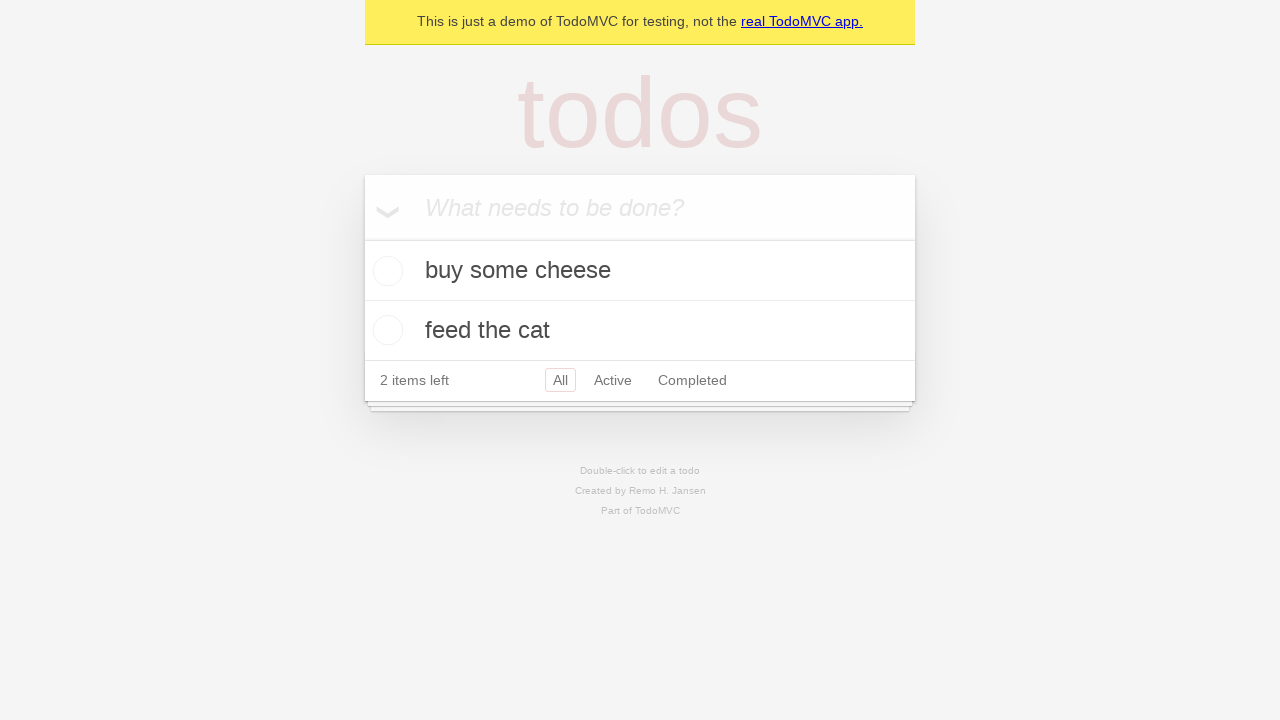

Filled todo input with 'book a doctors appointment' on internal:attr=[placeholder="What needs to be done?"i]
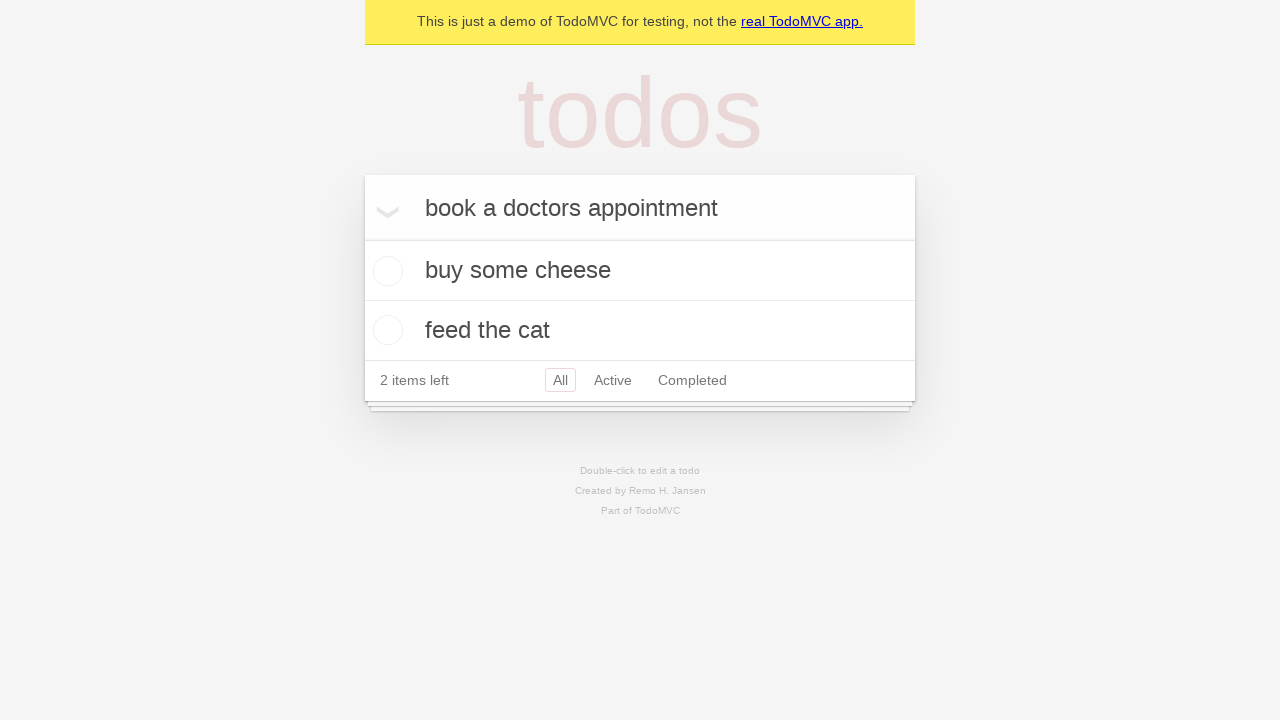

Pressed Enter to add todo 'book a doctors appointment' on internal:attr=[placeholder="What needs to be done?"i]
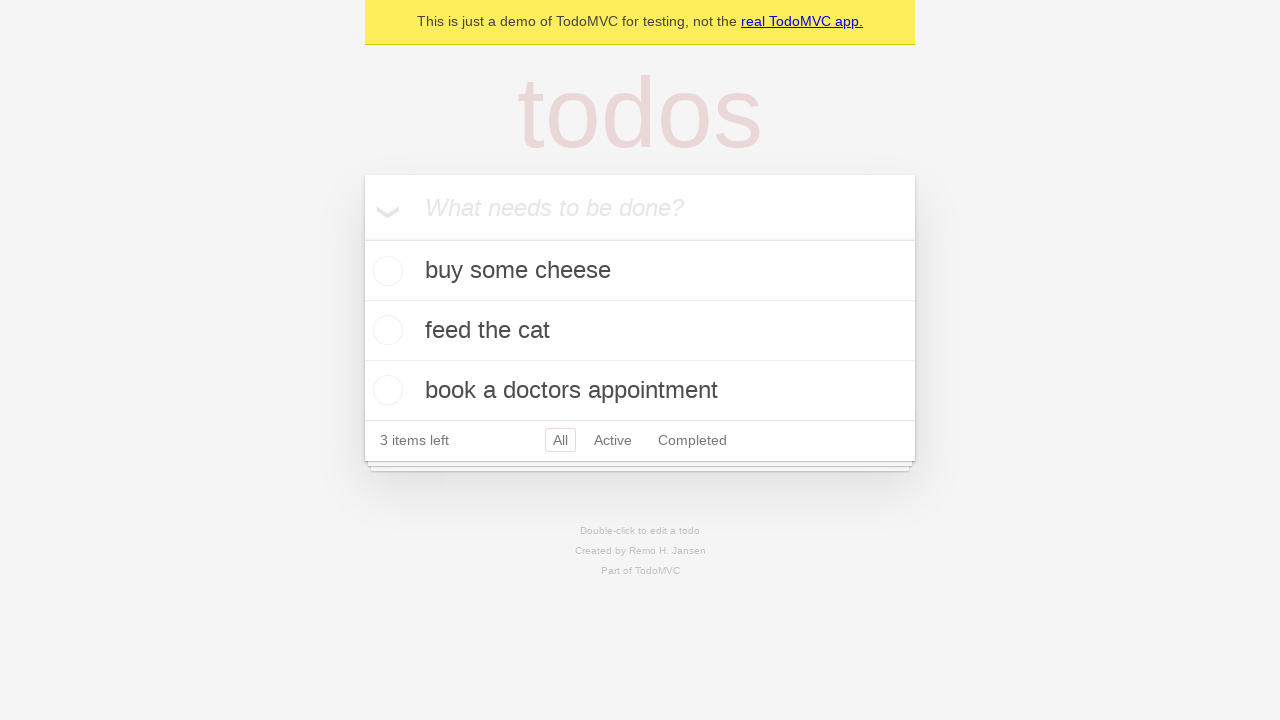

Waited for todo items to load
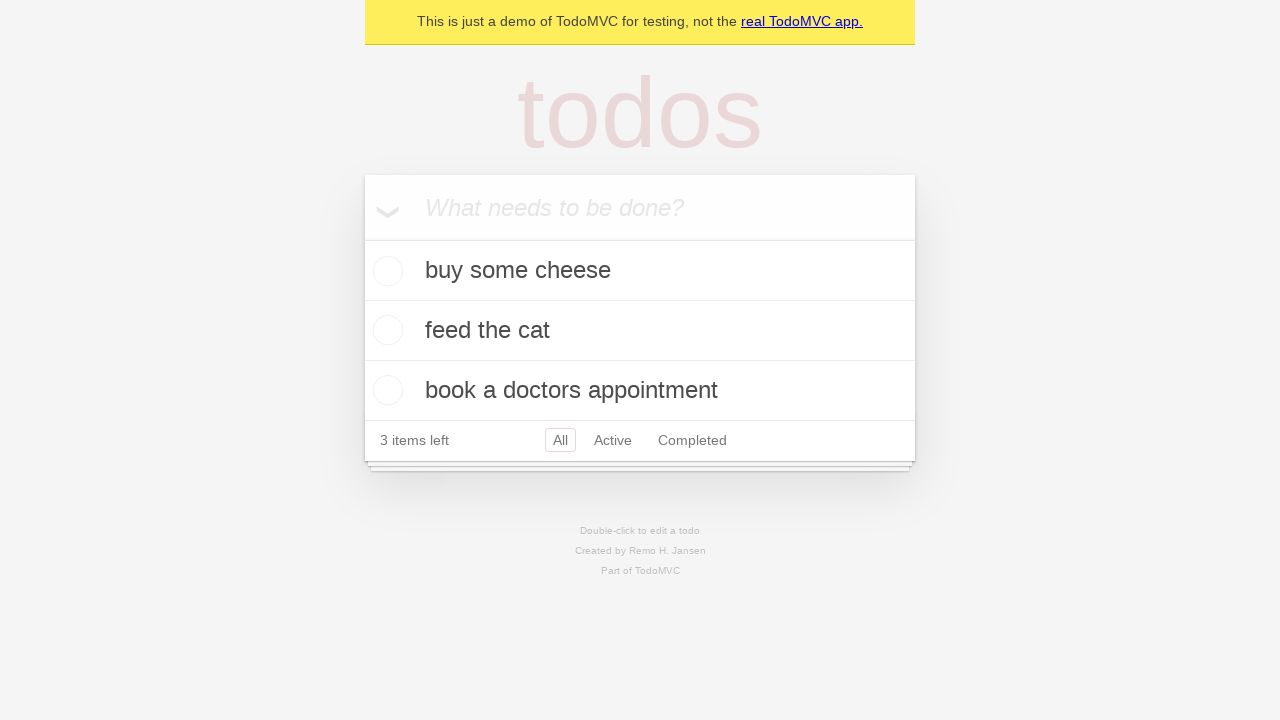

Located all todo items
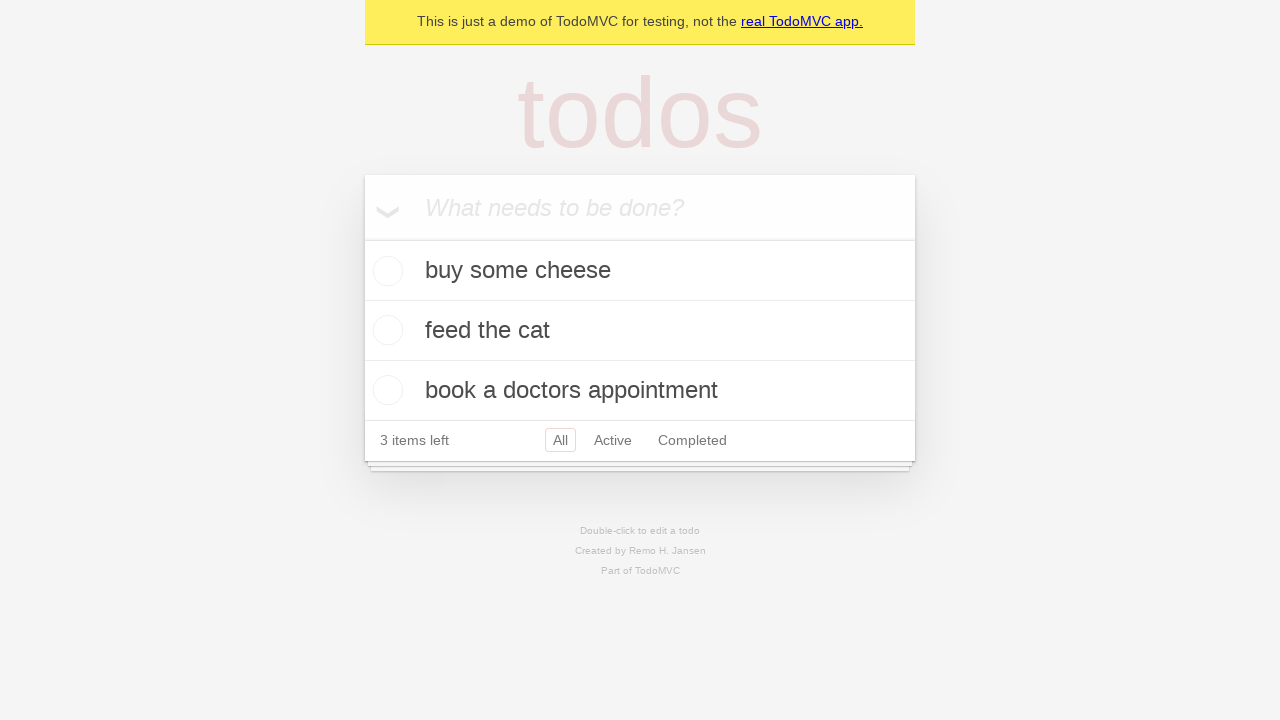

Double-clicked second todo item to enter edit mode at (640, 331) on internal:testid=[data-testid="todo-item"s] >> nth=1
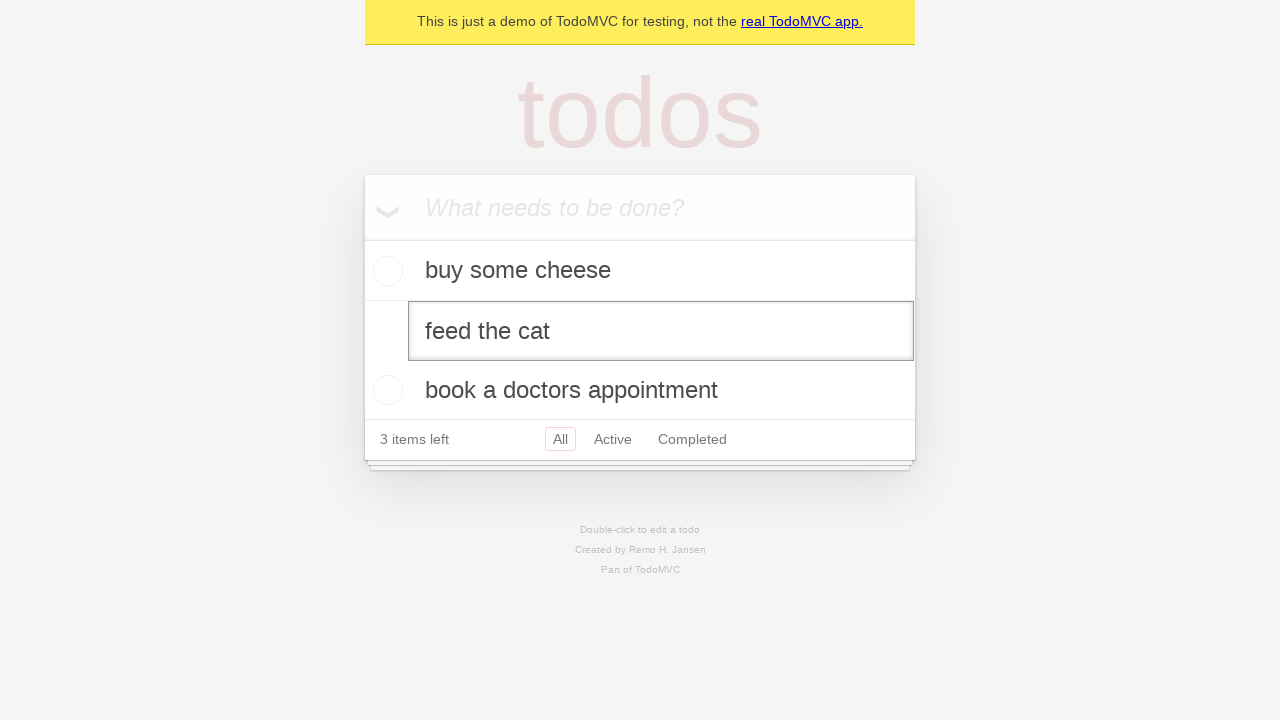

Filled edit textbox with 'buy some sausages' on internal:testid=[data-testid="todo-item"s] >> nth=1 >> internal:role=textbox[nam
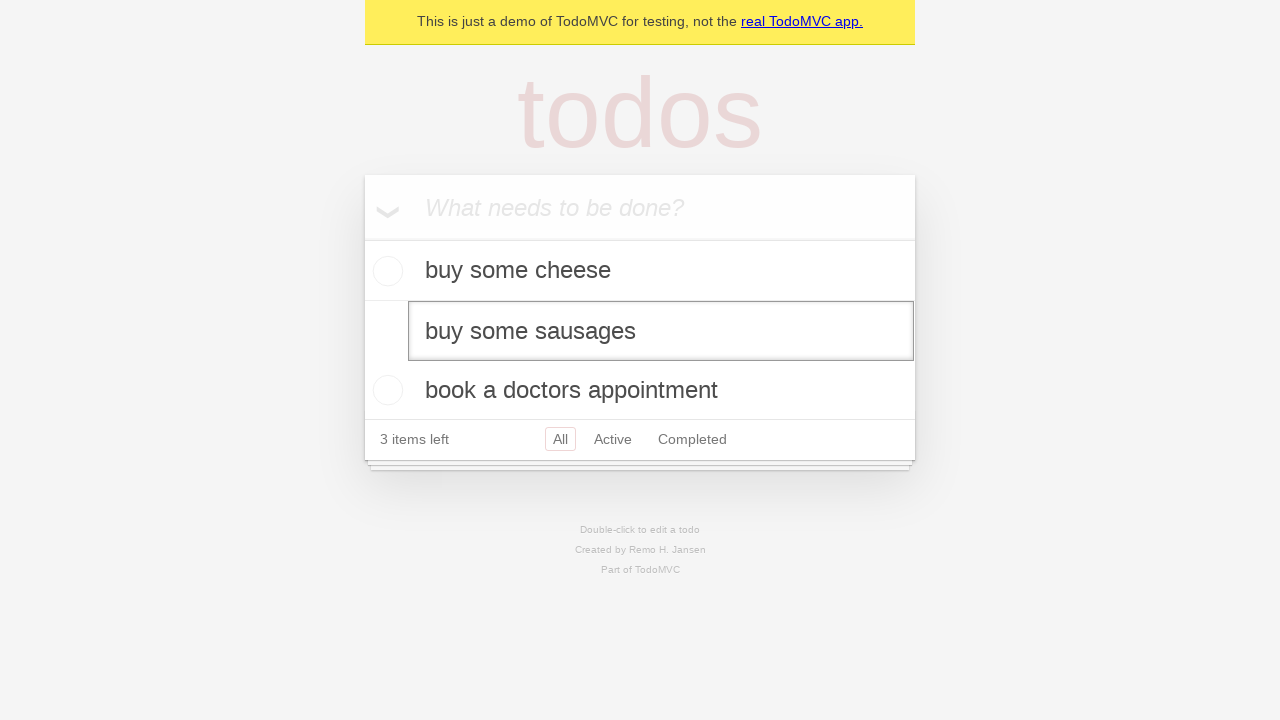

Pressed Escape to cancel edit and restore original text on internal:testid=[data-testid="todo-item"s] >> nth=1 >> internal:role=textbox[nam
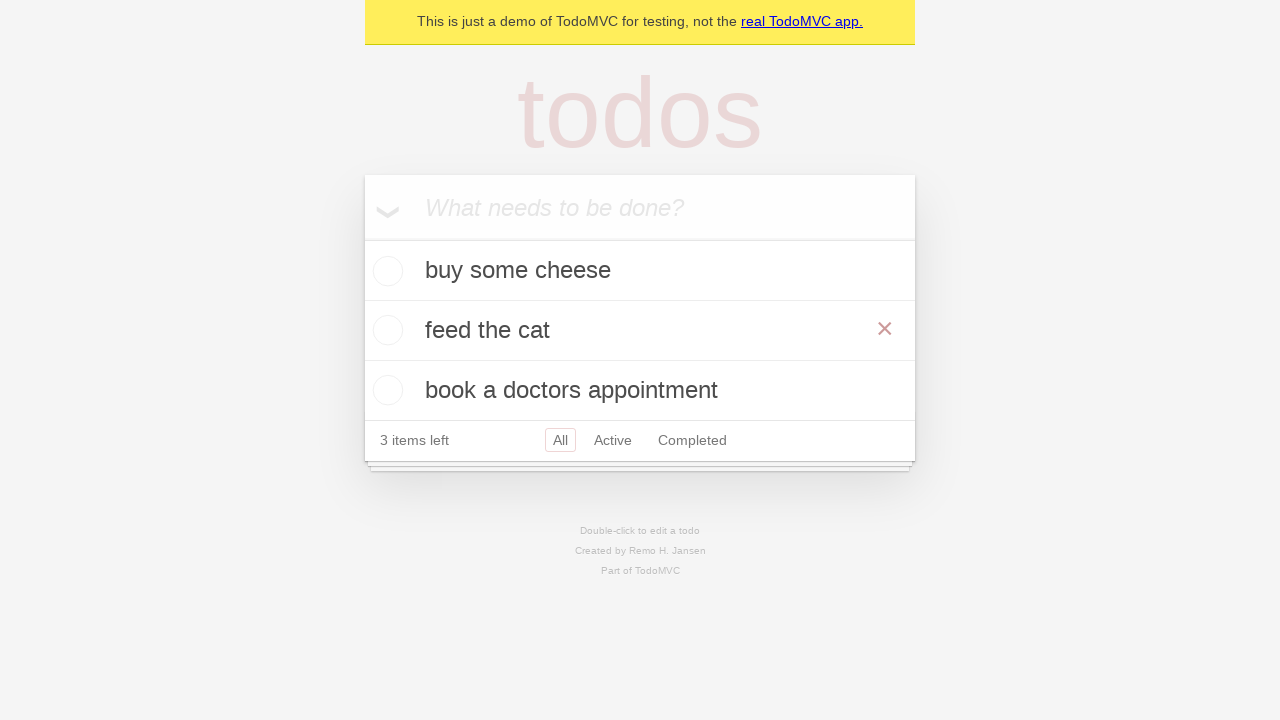

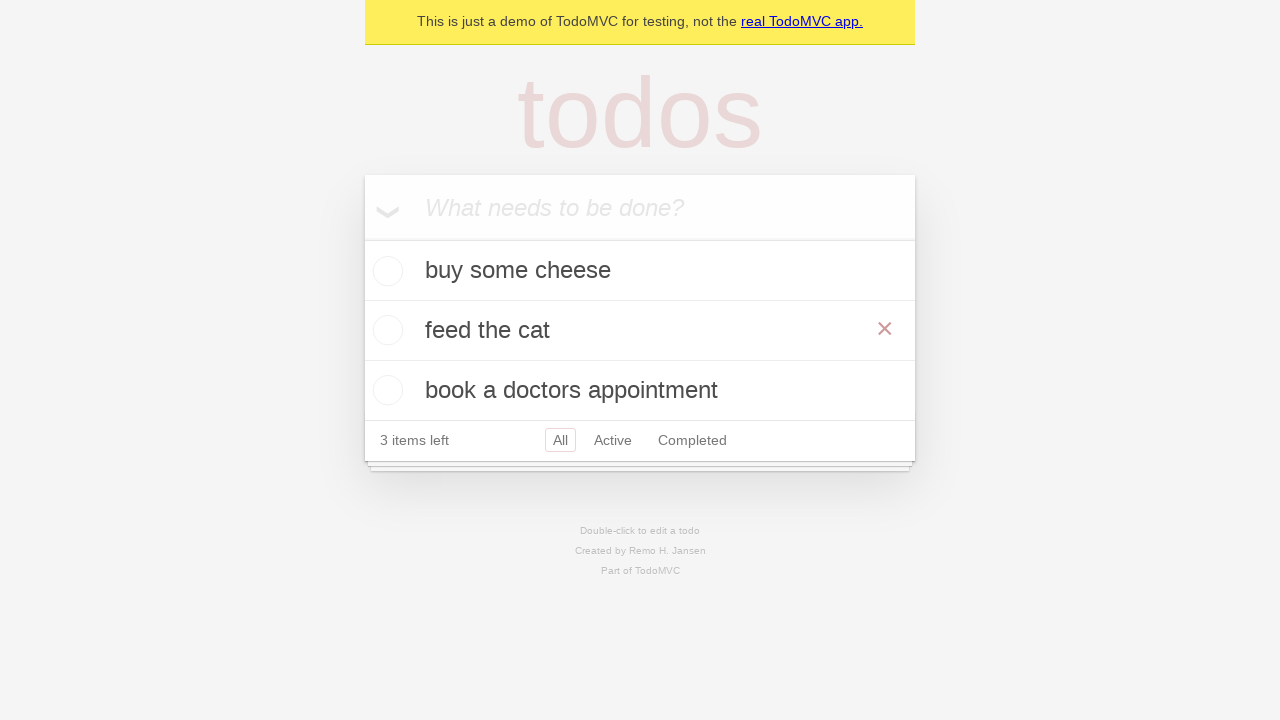